Tests finding an element using CSS selector and typing text into it

Starting URL: https://rahulshettyacademy.com/AutomationPractice/

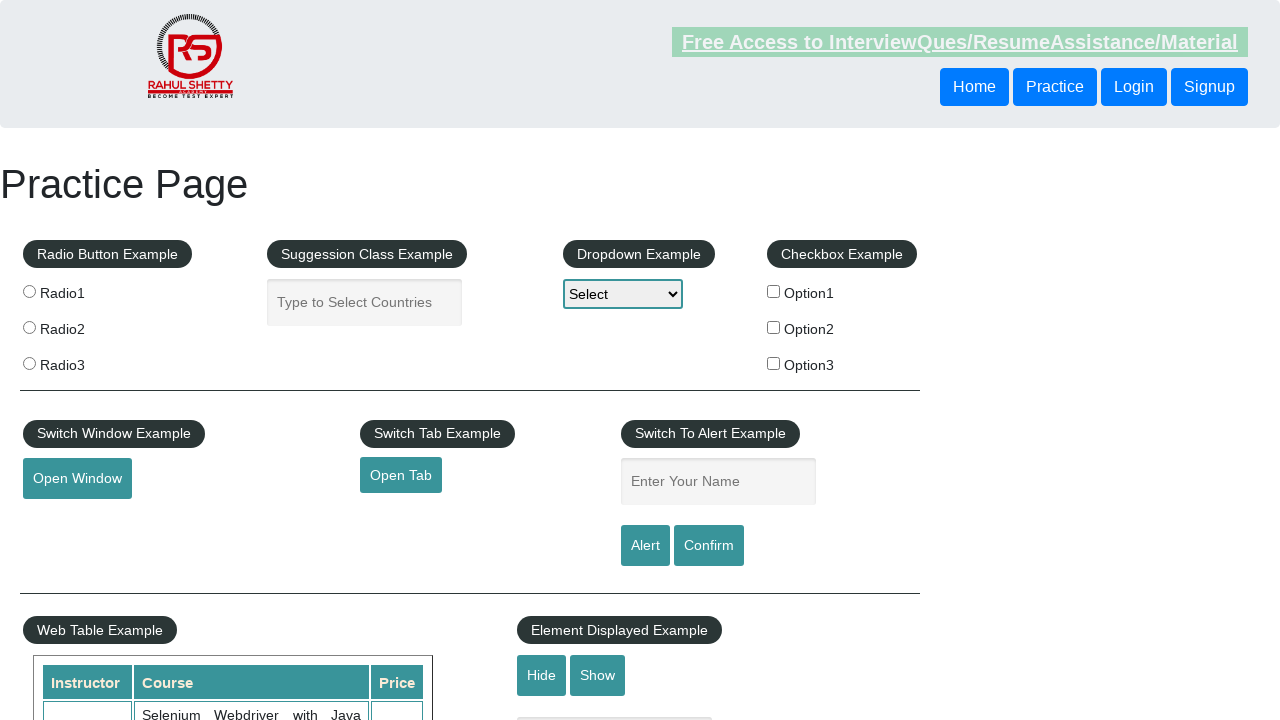

Filled input field using CSS selector with text 'teste css selector' on .inputs.ui-autocomplete-input
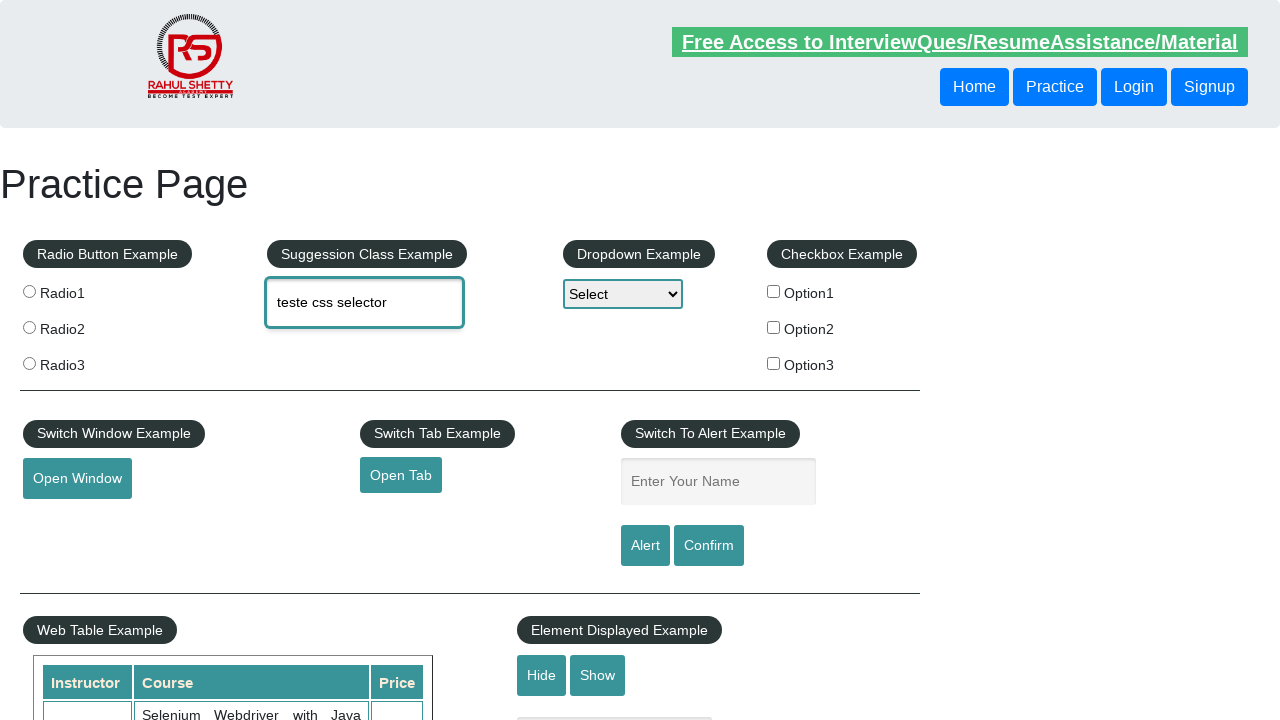

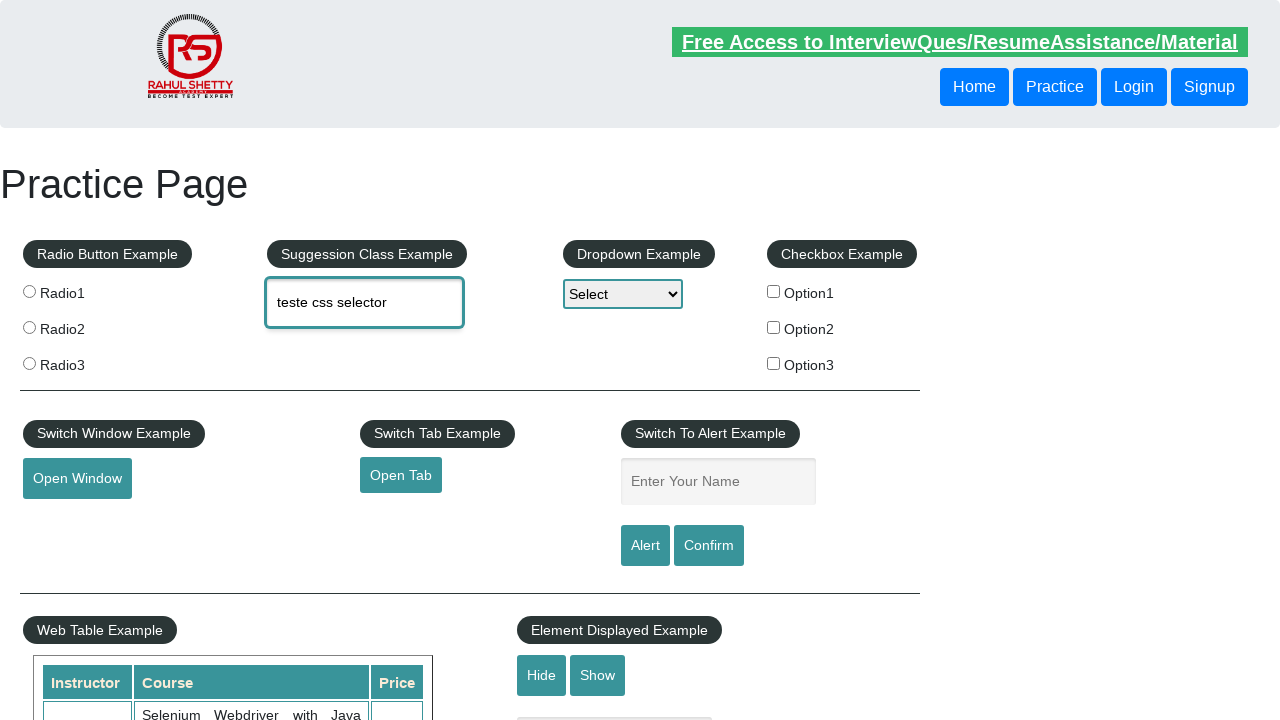